Tests triangle classification by entering invalid sides (8,3,3) that cannot form a triangle

Starting URL: https://testpages.eviltester.com/styled/apps/triangle/triangle001.html

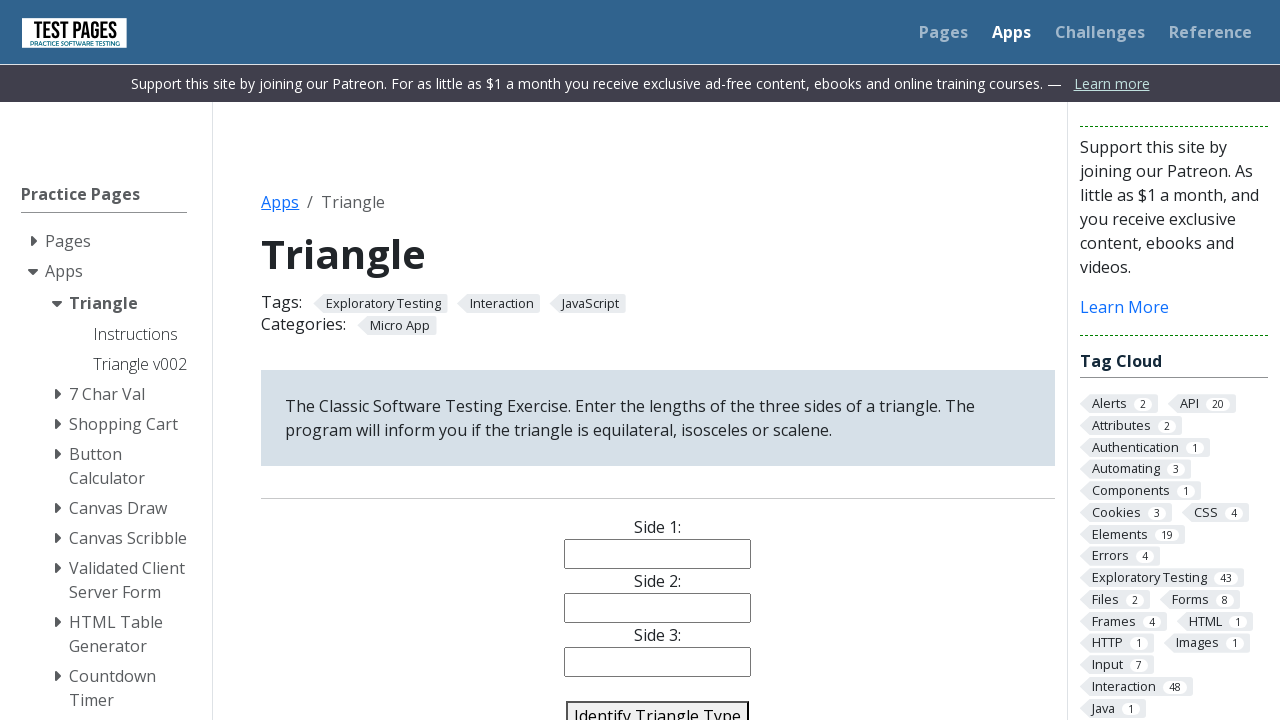

Filled side1 field with '8' on #side1
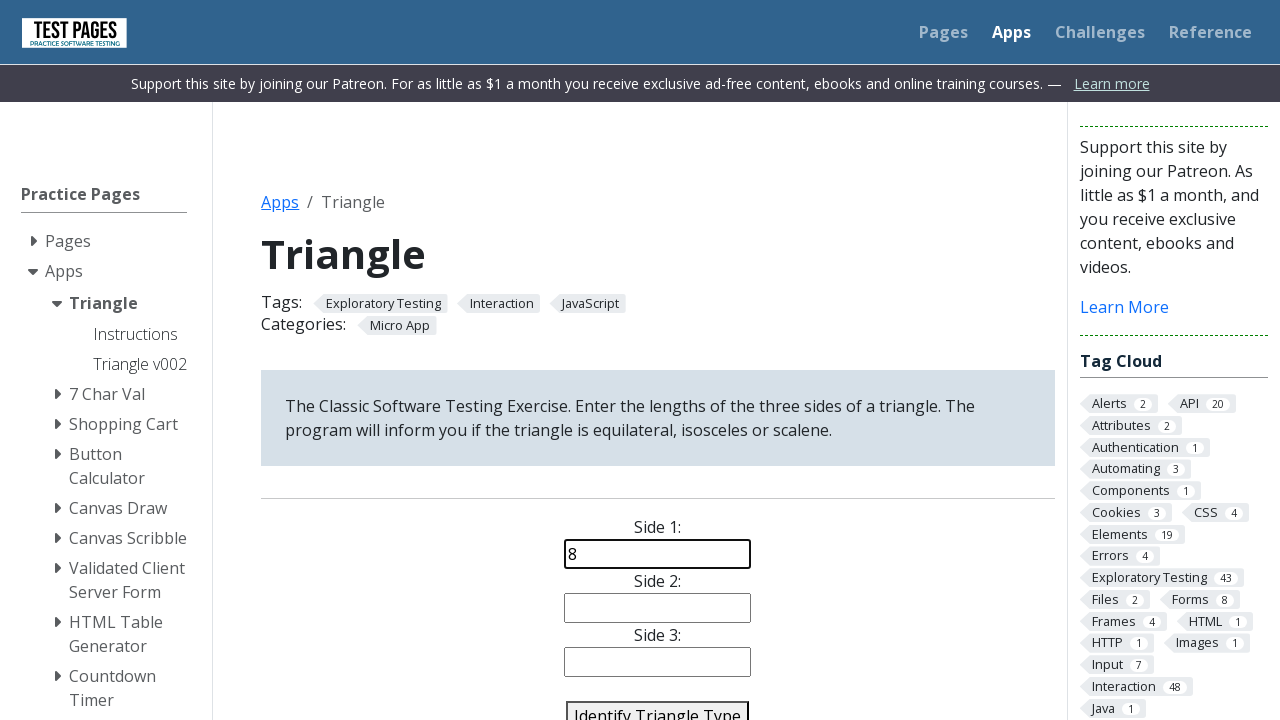

Filled side2 field with '3' on #side2
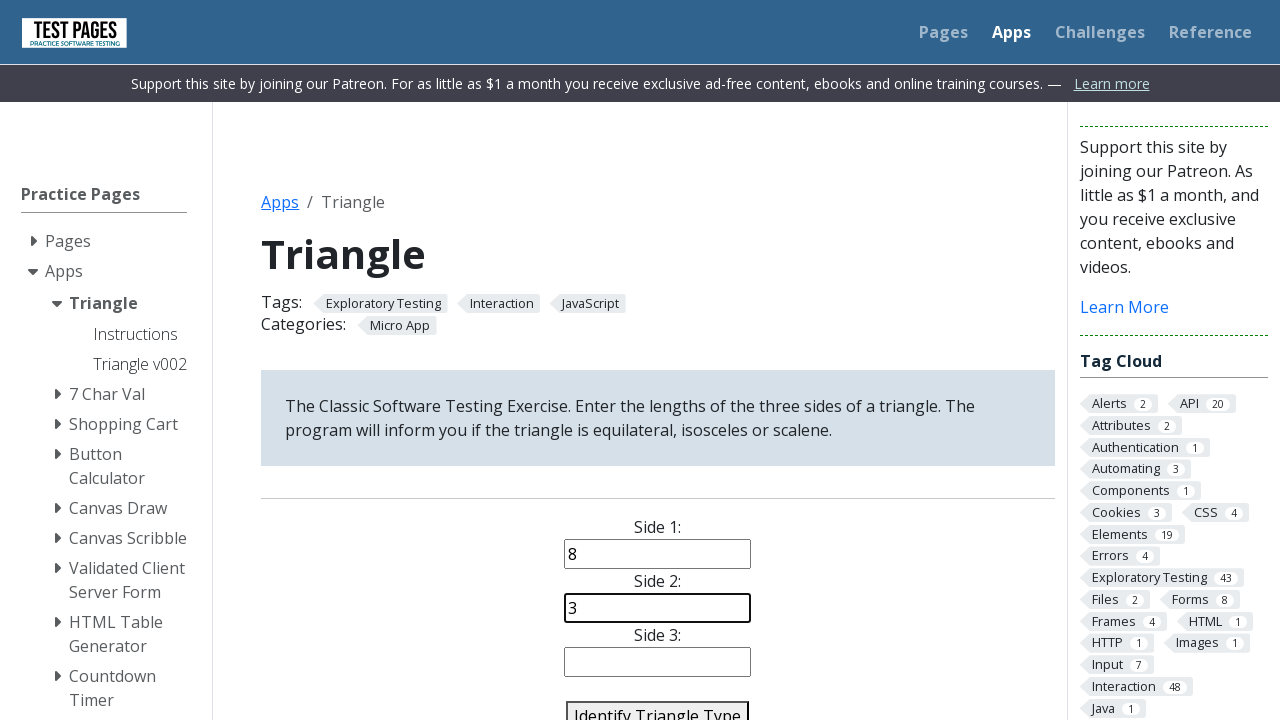

Filled side3 field with '3' on #side3
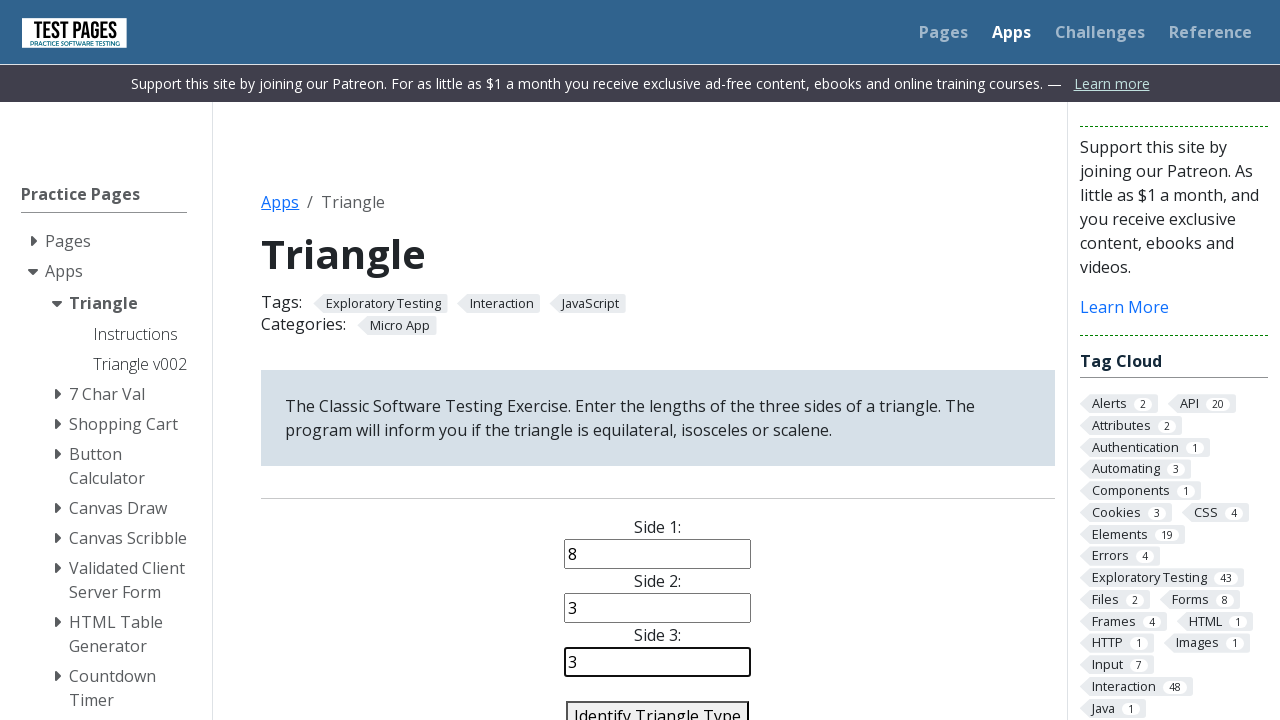

Clicked identify triangle button to classify triangle with sides (8,3,3) at (658, 705) on #identify-triangle-action
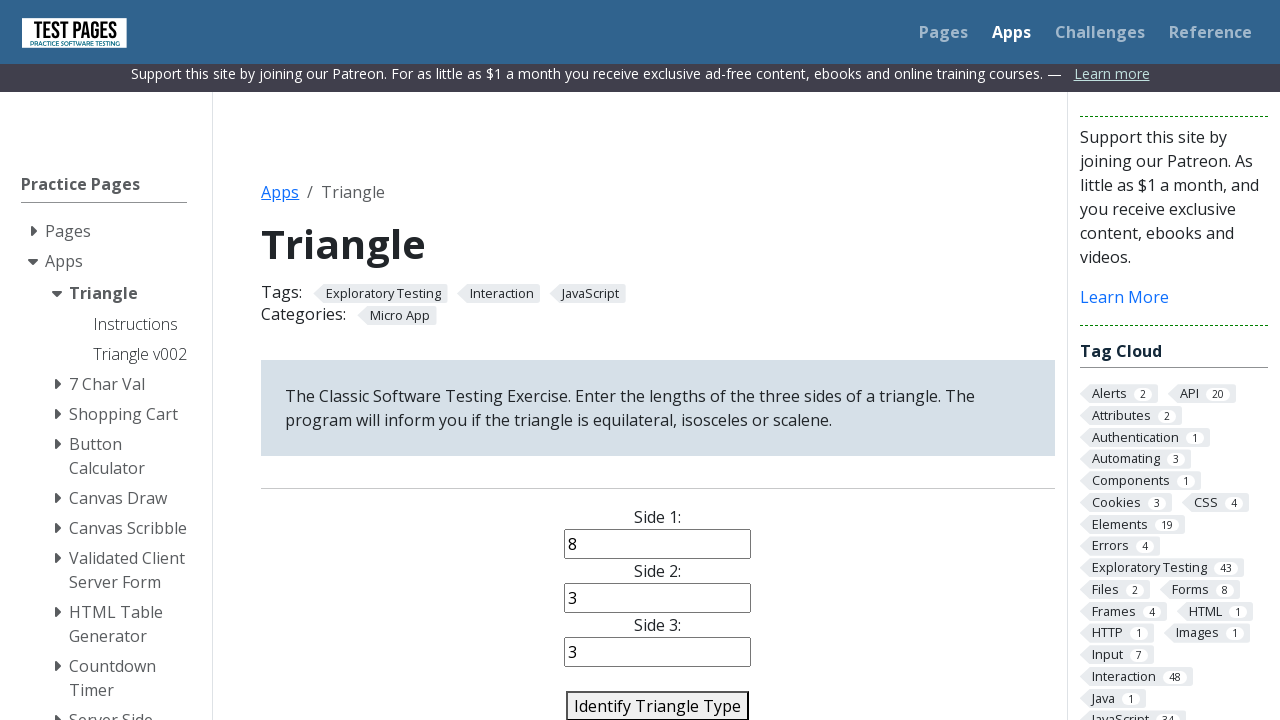

Triangle classification result appeared
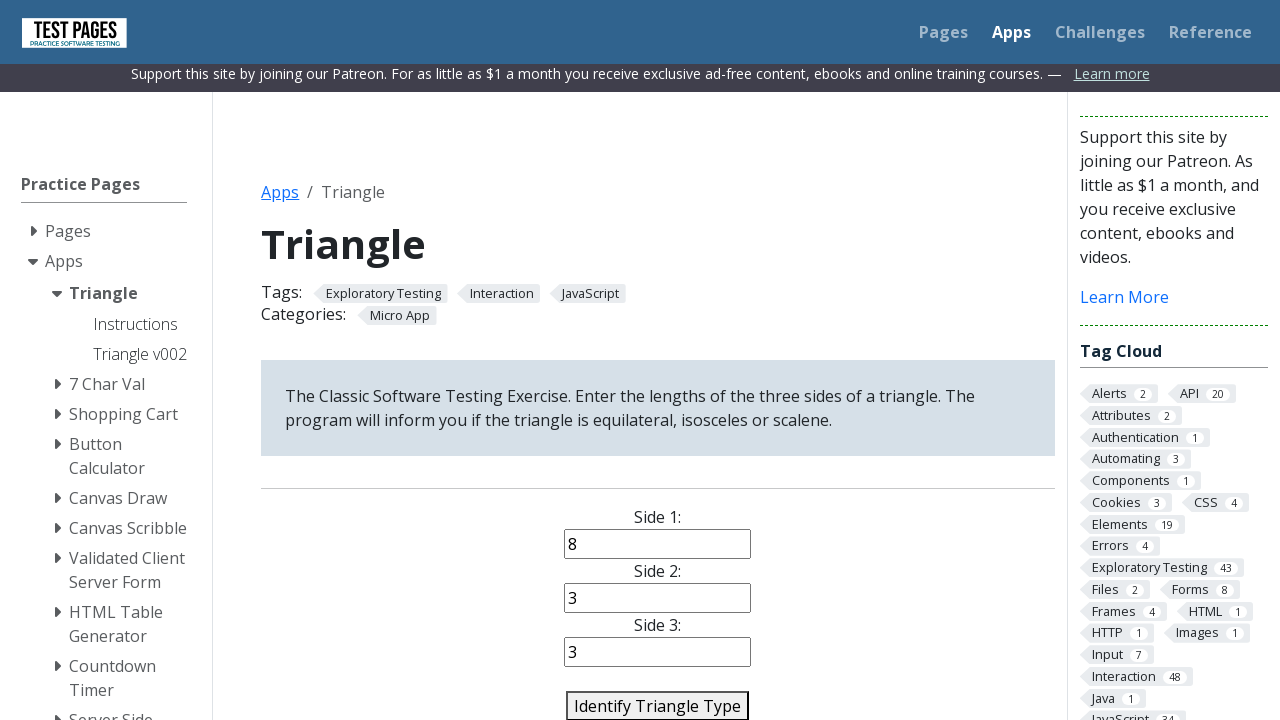

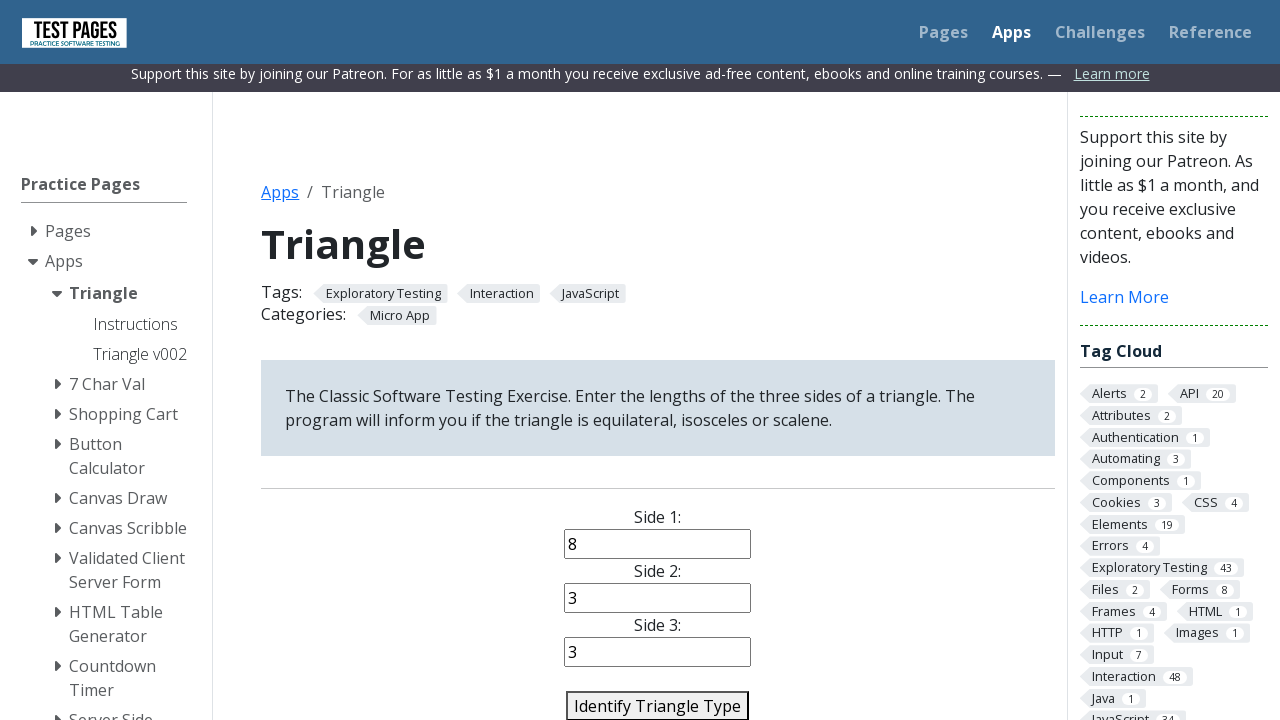